Tests JavaScript alert functionality by entering a name in a text field, clicking an alert button, verifying the alert message contains the entered name, and accepting the alert.

Starting URL: https://rahulshettyacademy.com/AutomationPractice/

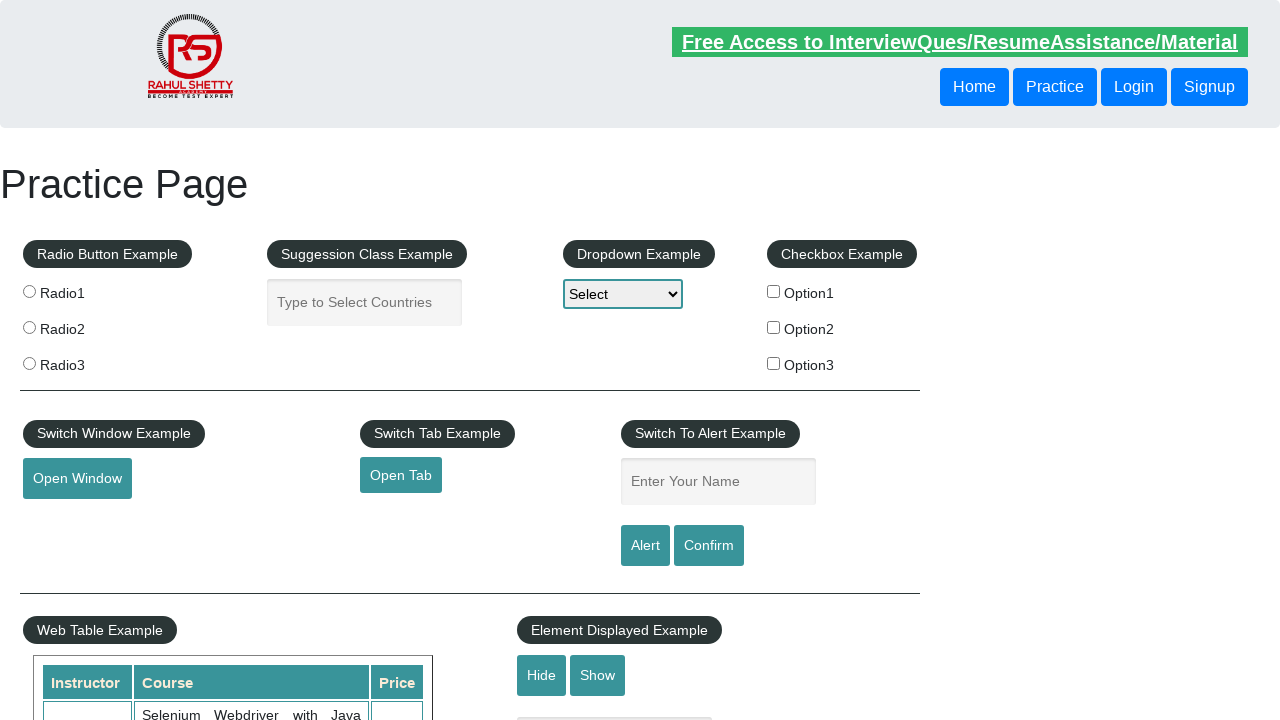

Filled name input field with 'Shabarish' on #name
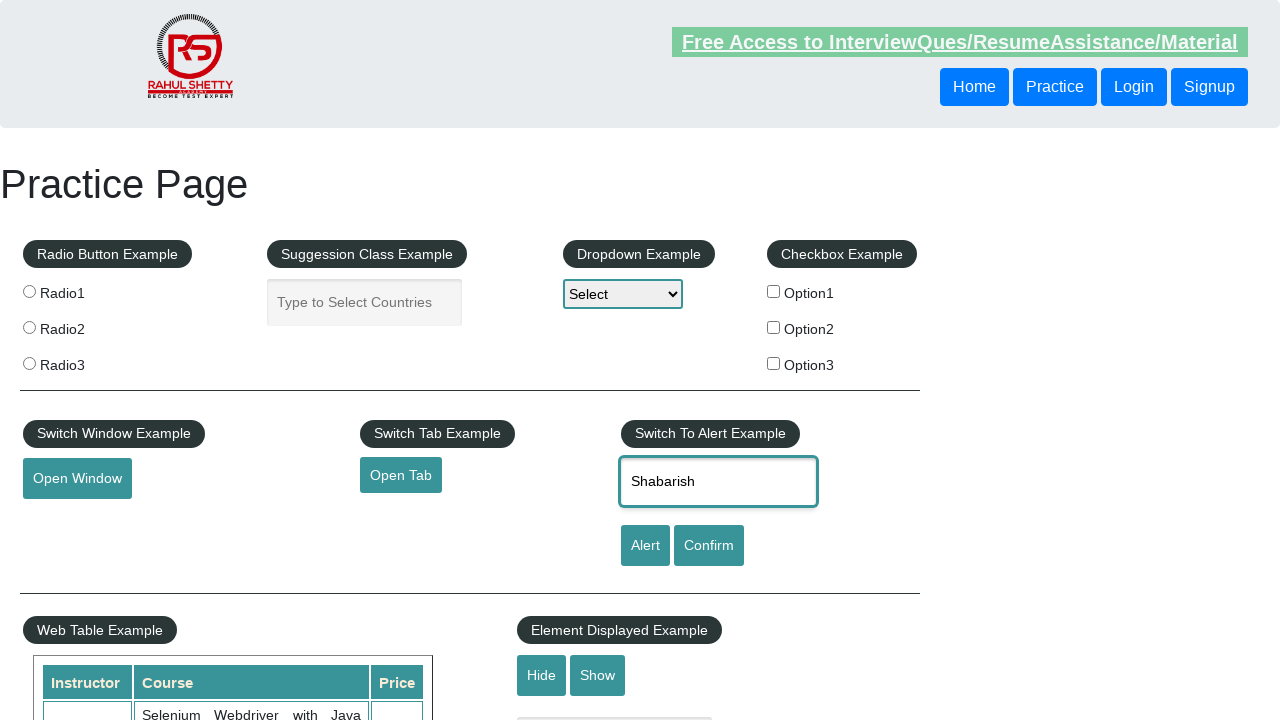

Clicked alert button to trigger JavaScript alert at (645, 546) on #alertbtn
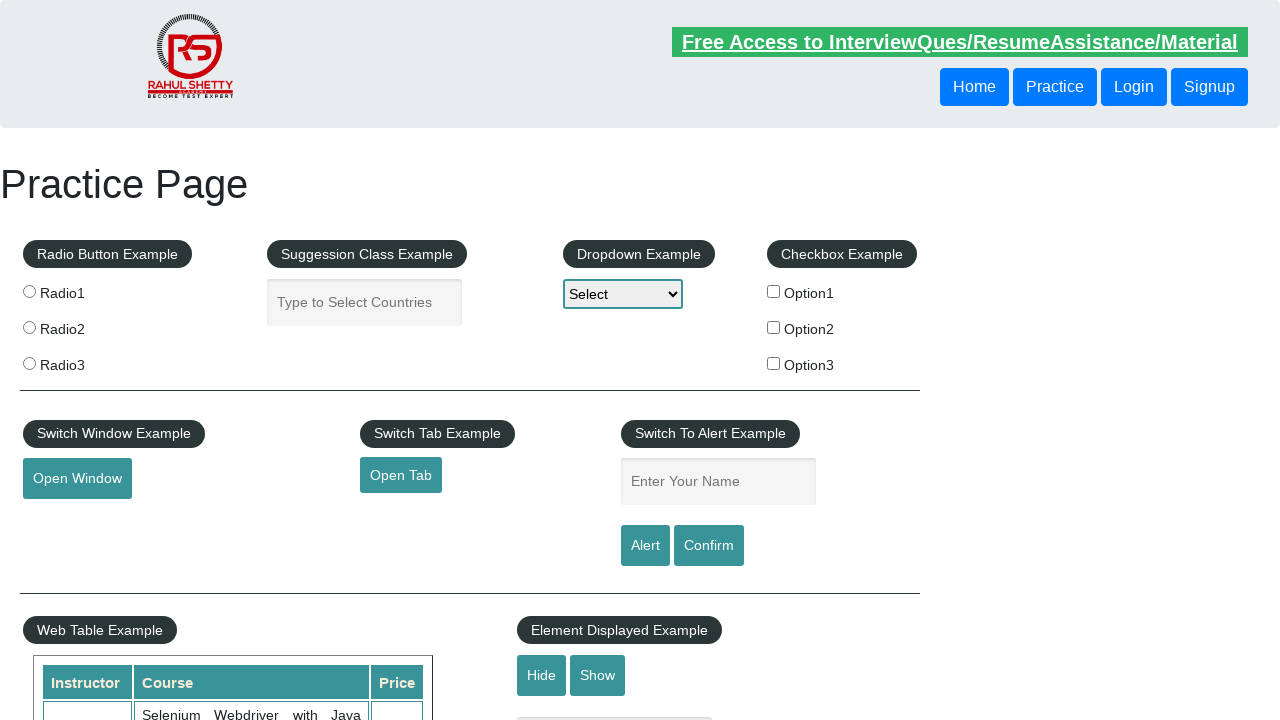

Set up initial dialog handler to accept alerts
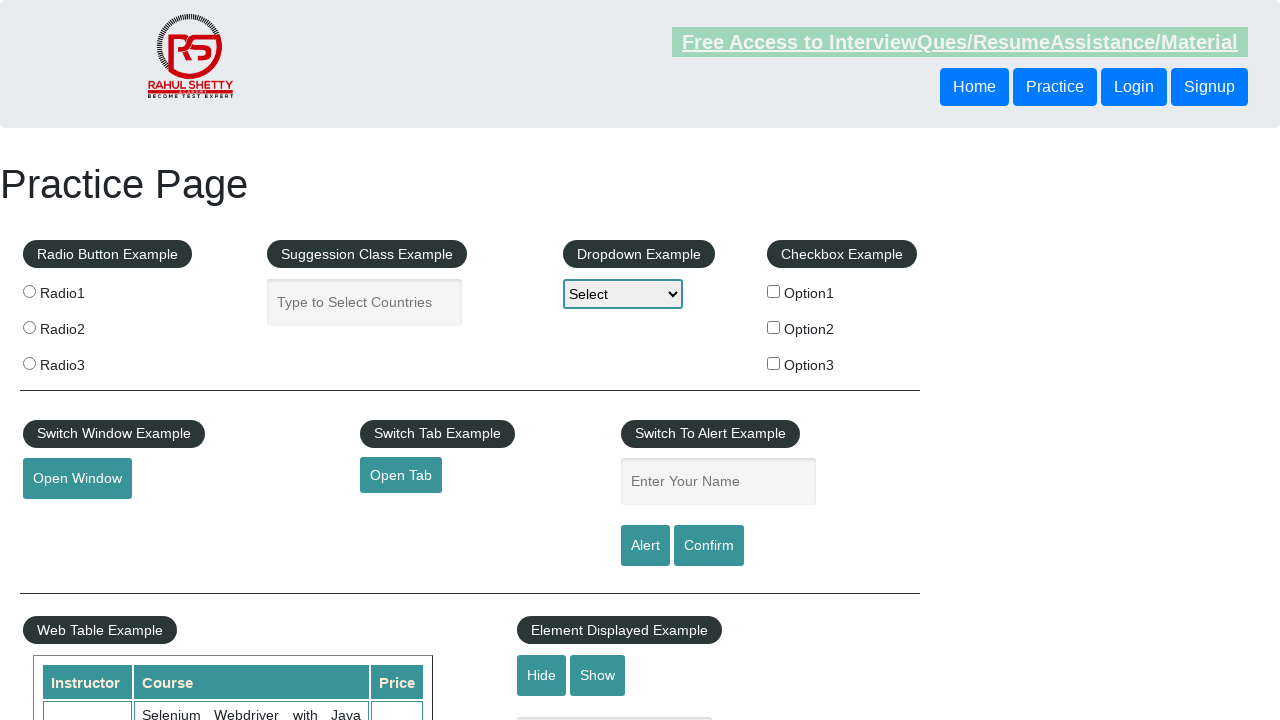

Configured dialog handler with message assertion
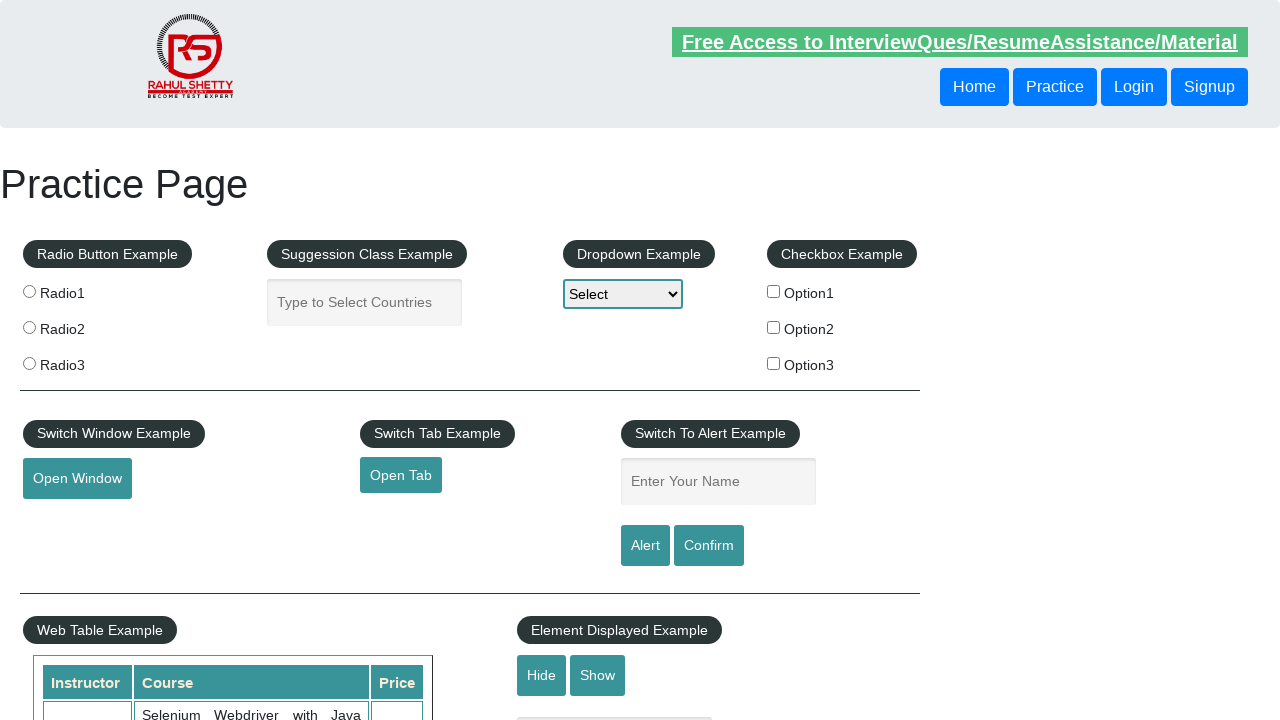

Clicked alert button to trigger dialog with assertion at (645, 546) on #alertbtn
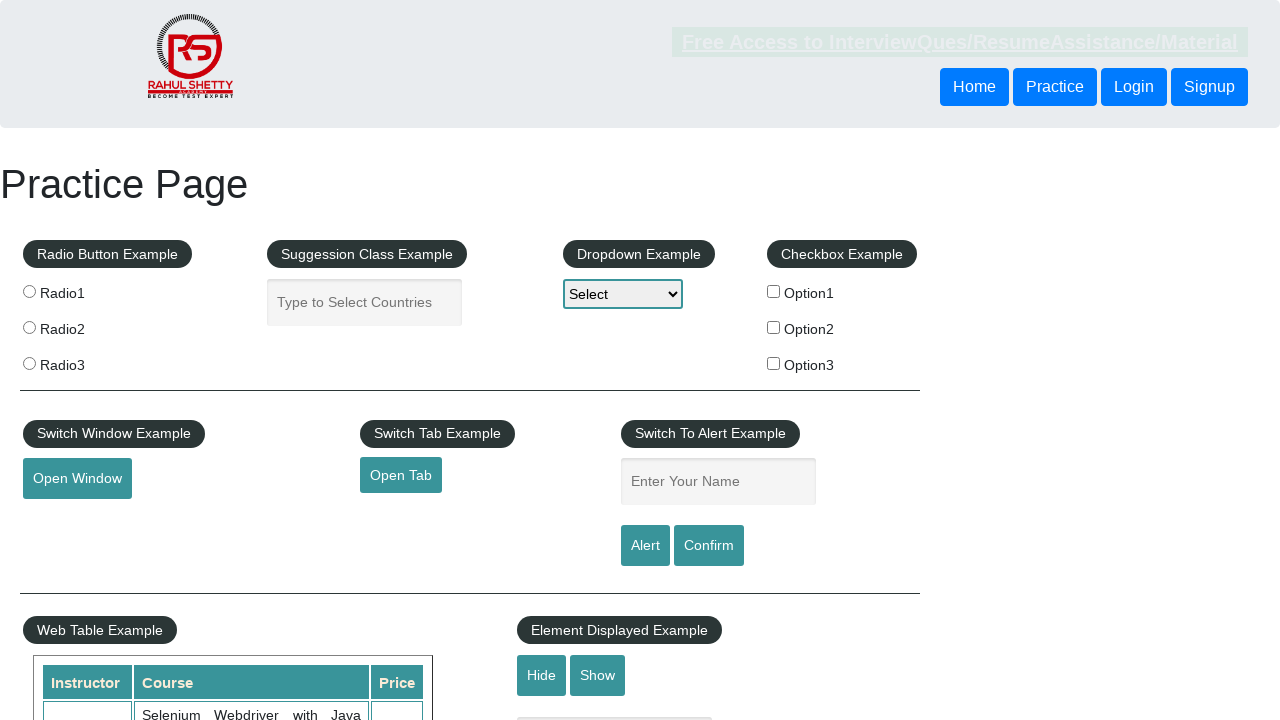

Waited for alert to be processed
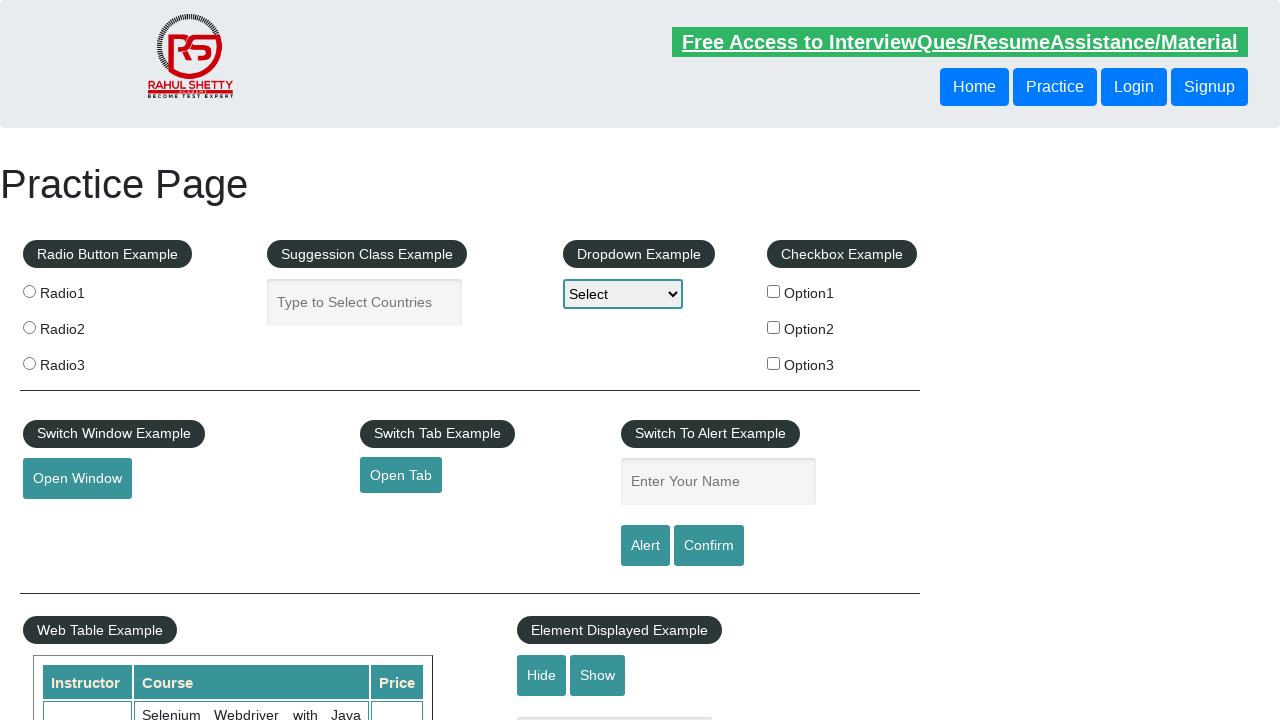

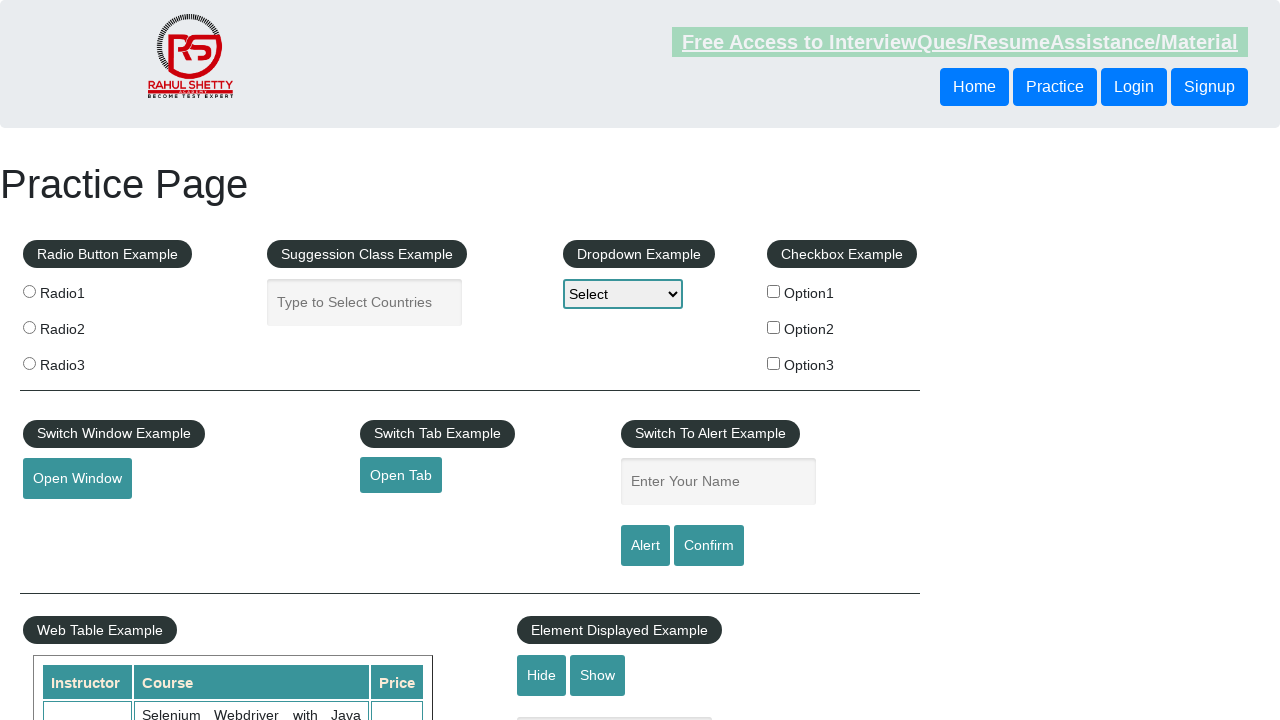